Tests a loading images page by waiting for the "Done!" text to appear, then verifies the award image element is present and has a source attribute

Starting URL: https://bonigarcia.dev/selenium-webdriver-java/loading-images.html

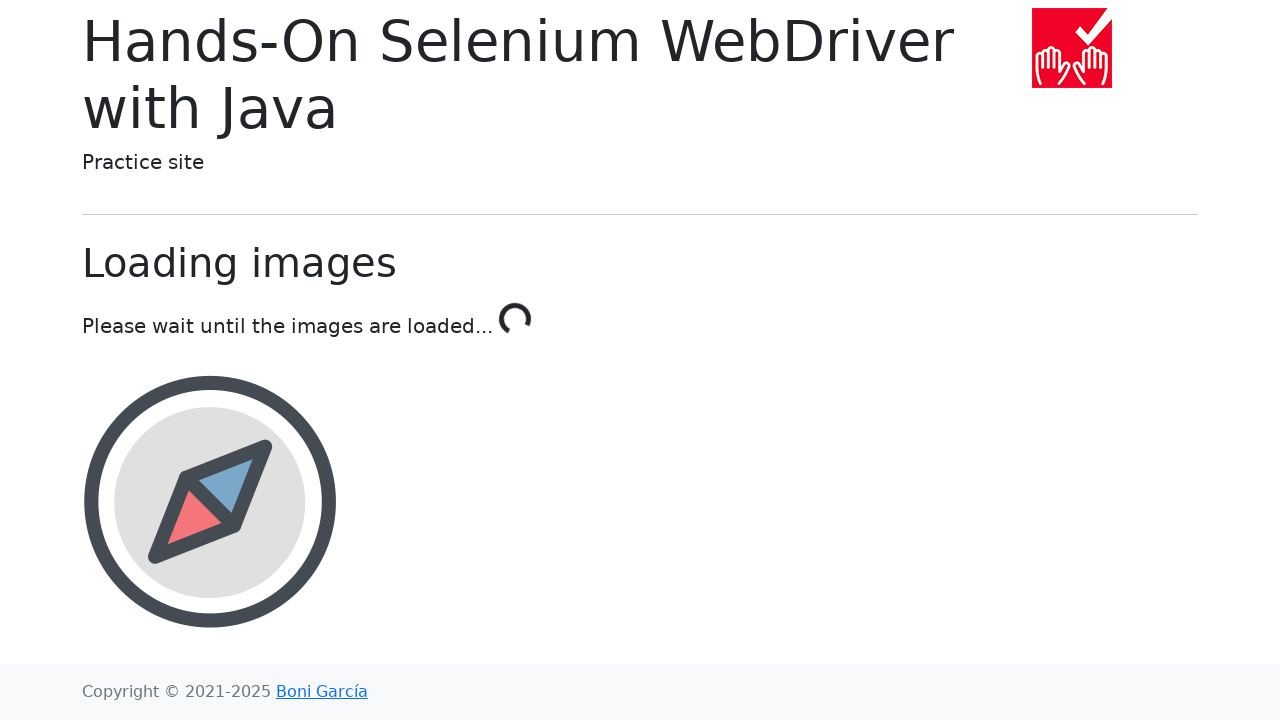

Navigated to loading images page
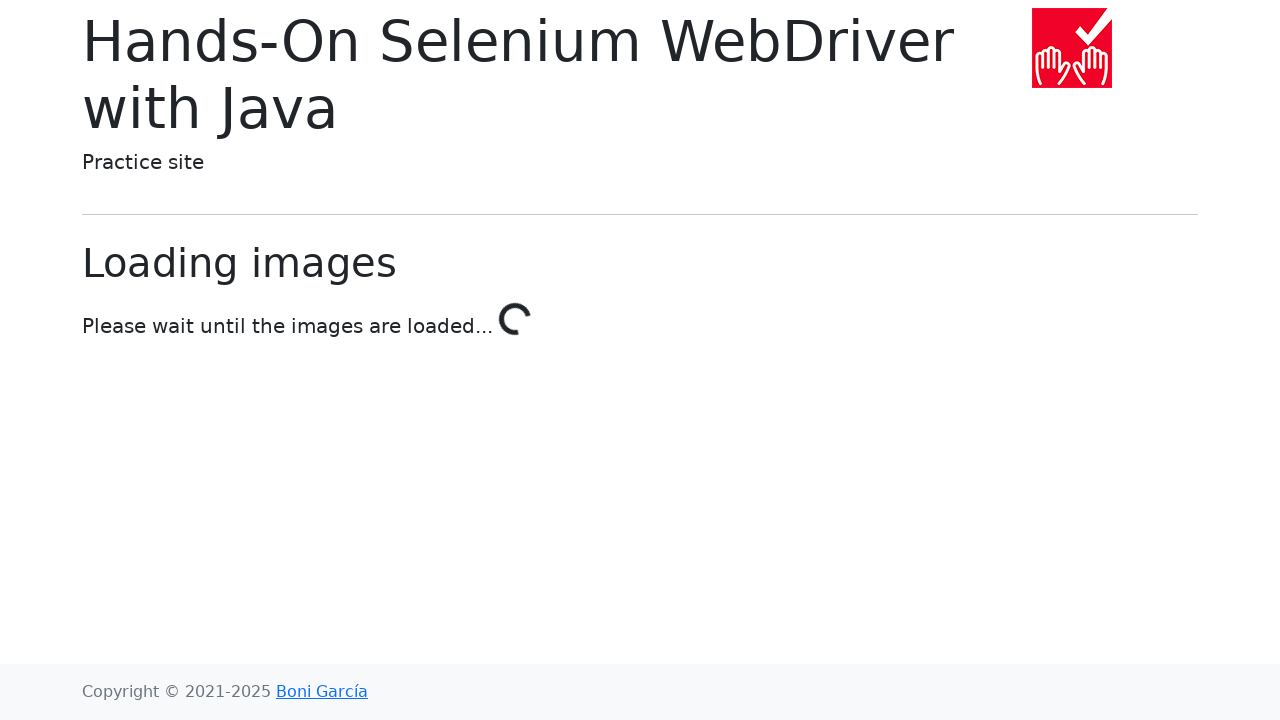

Waited for loading text to change to 'Done!'
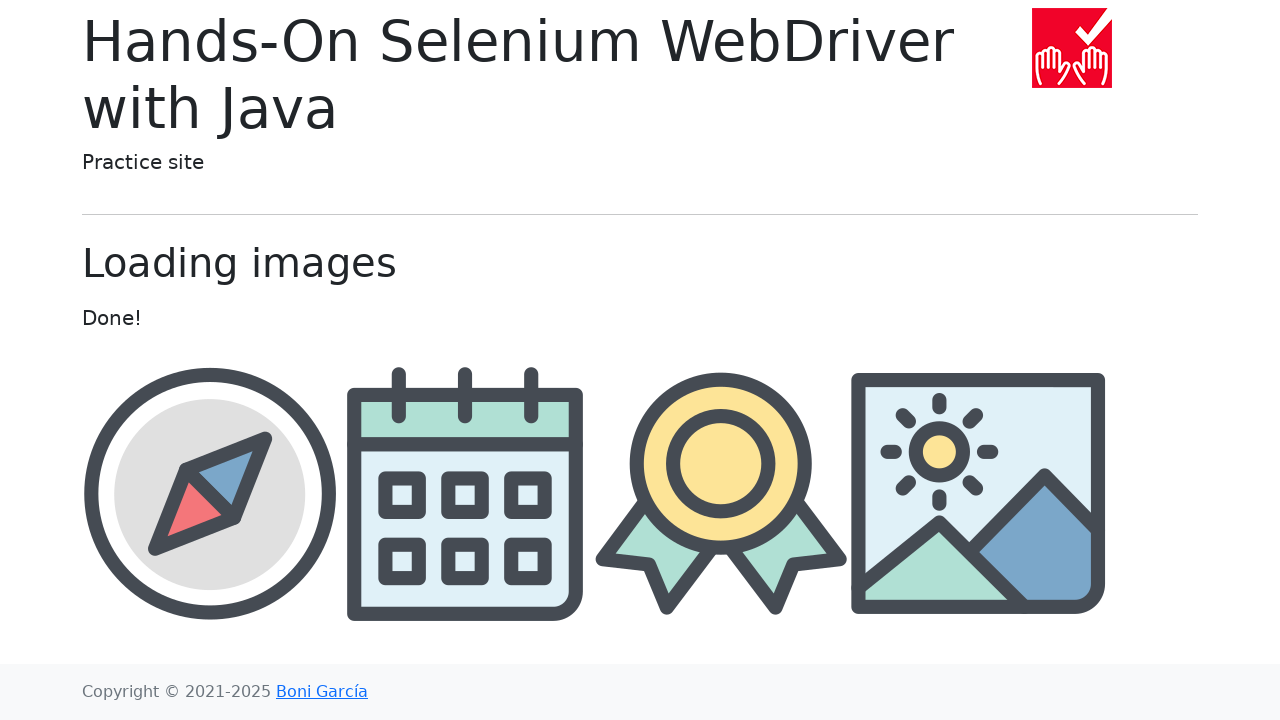

Located award image element
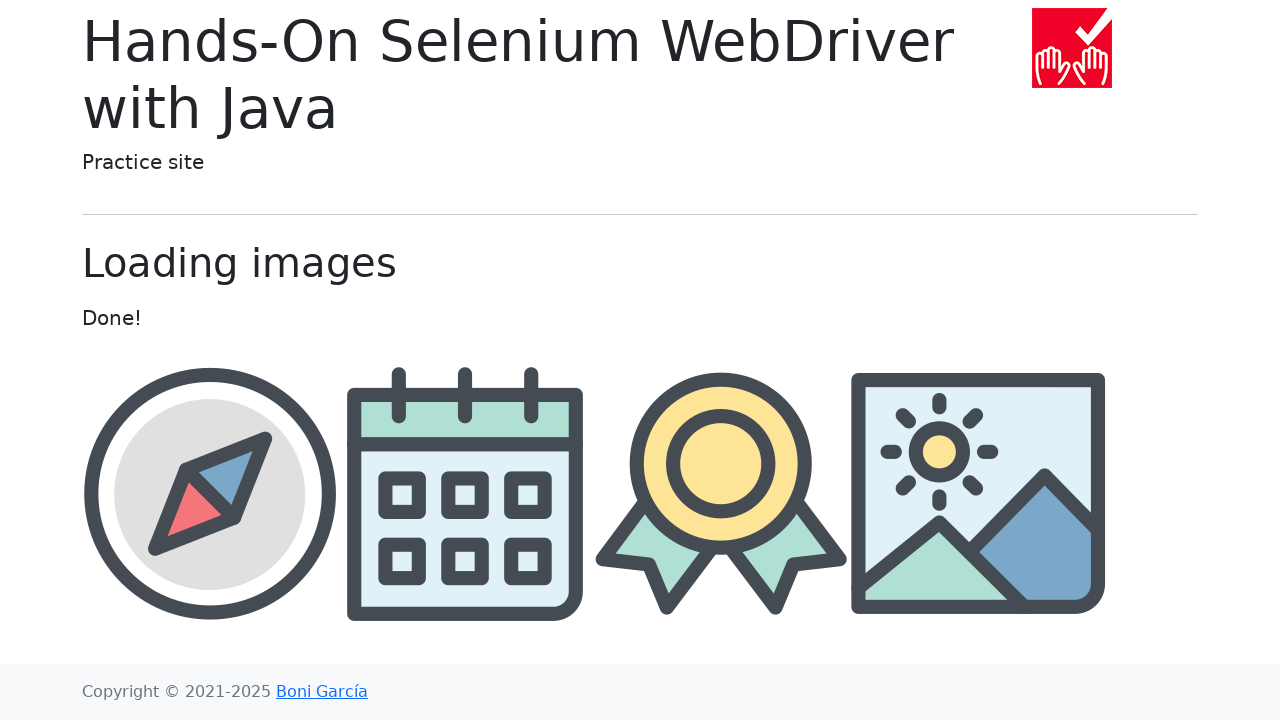

Award image became visible
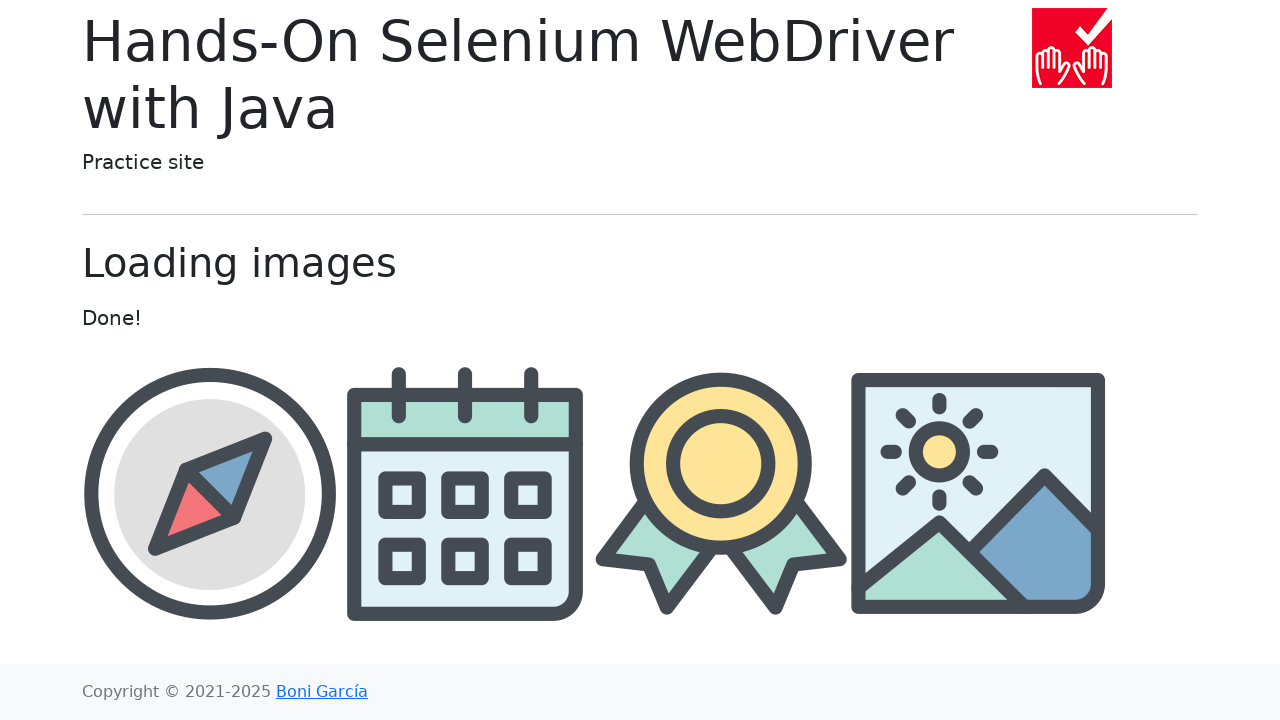

Retrieved award image src attribute: img/award.png
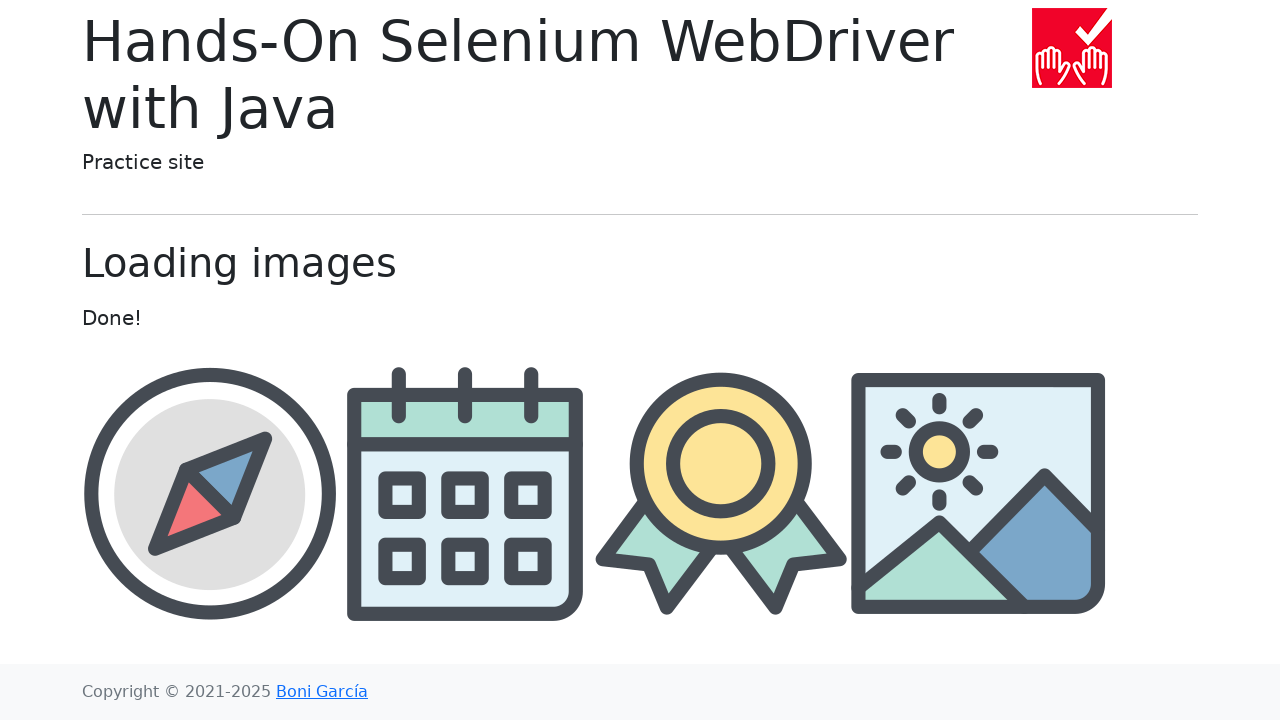

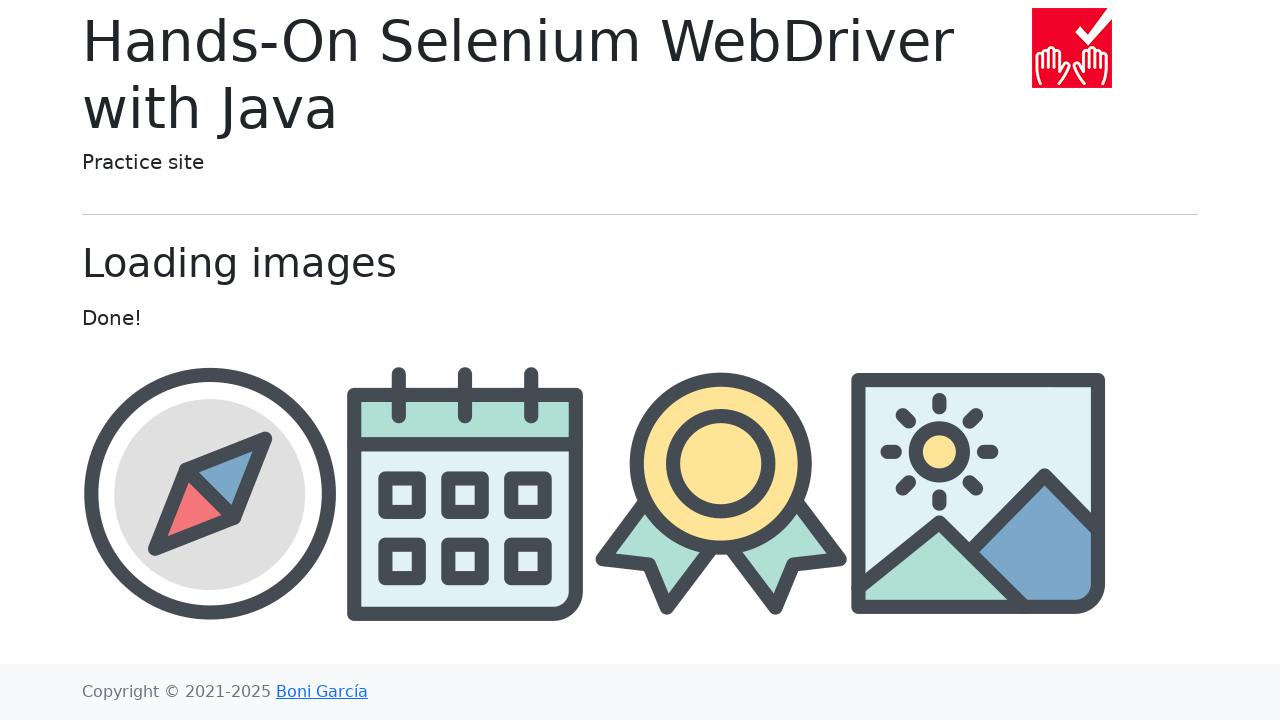